Tests clicking a button with a dynamically generated ID multiple times to verify the button can be located by its text content regardless of changing IDs.

Starting URL: http://uitestingplayground.com/dynamicid

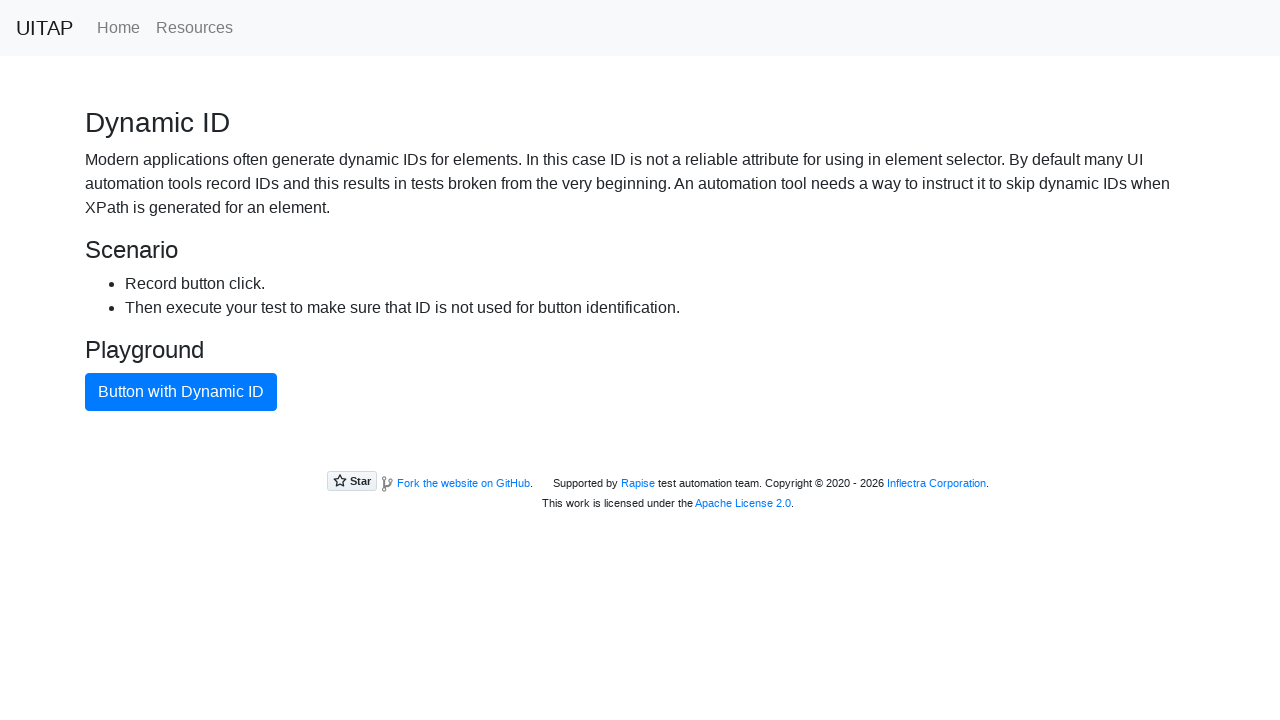

Clicked button with dynamic ID (initial click) at (181, 392) on xpath=//button[text()='Button with Dynamic ID']
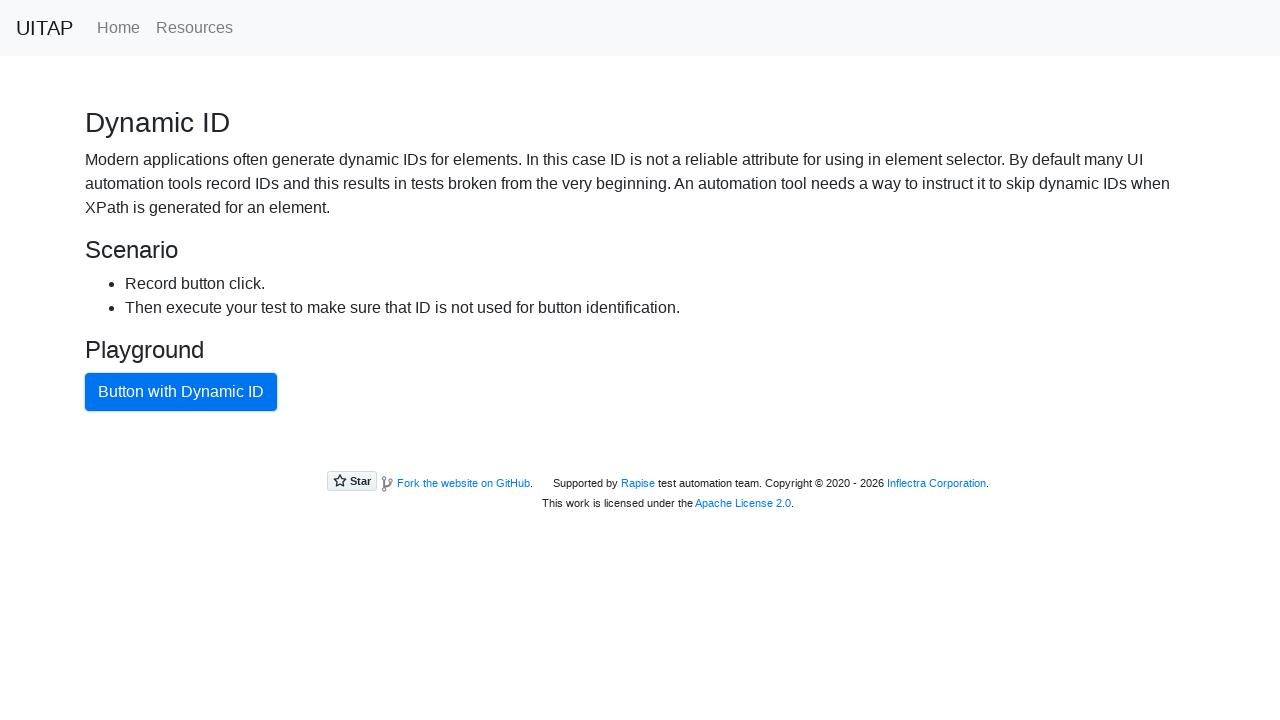

Clicked button with dynamic ID at (181, 392) on xpath=//button[text()='Button with Dynamic ID']
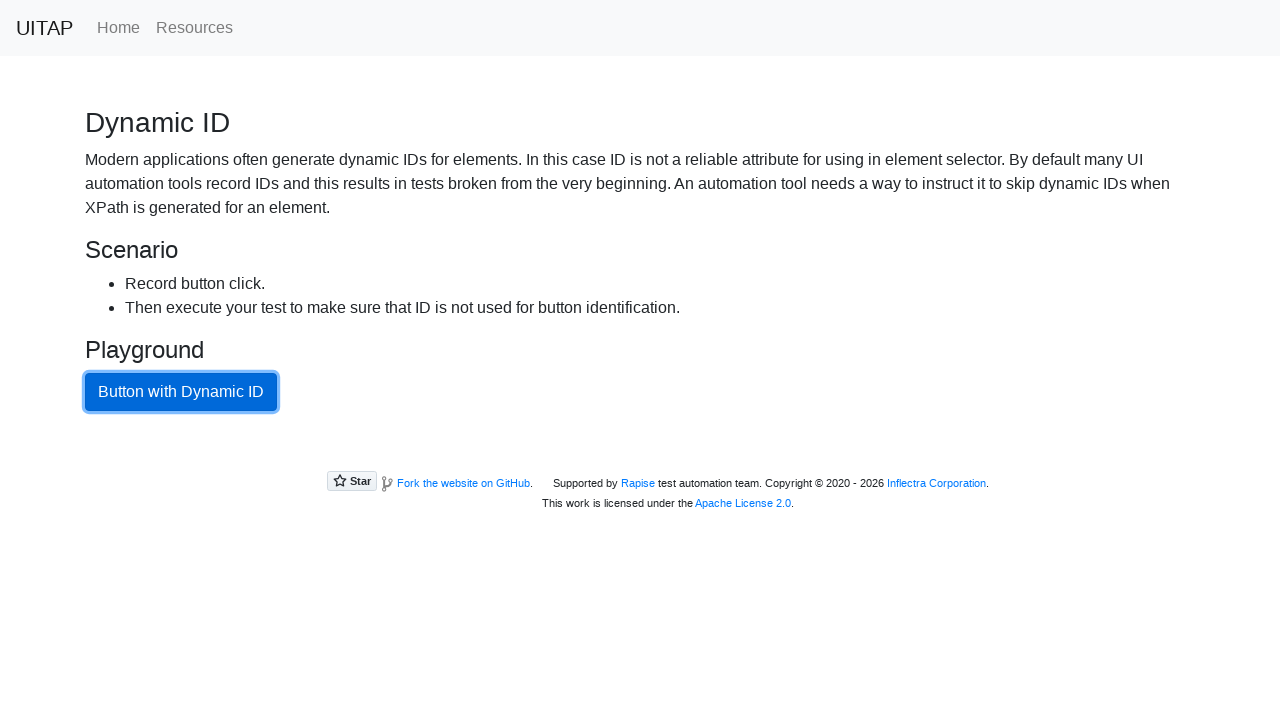

Waited 1 second between button clicks
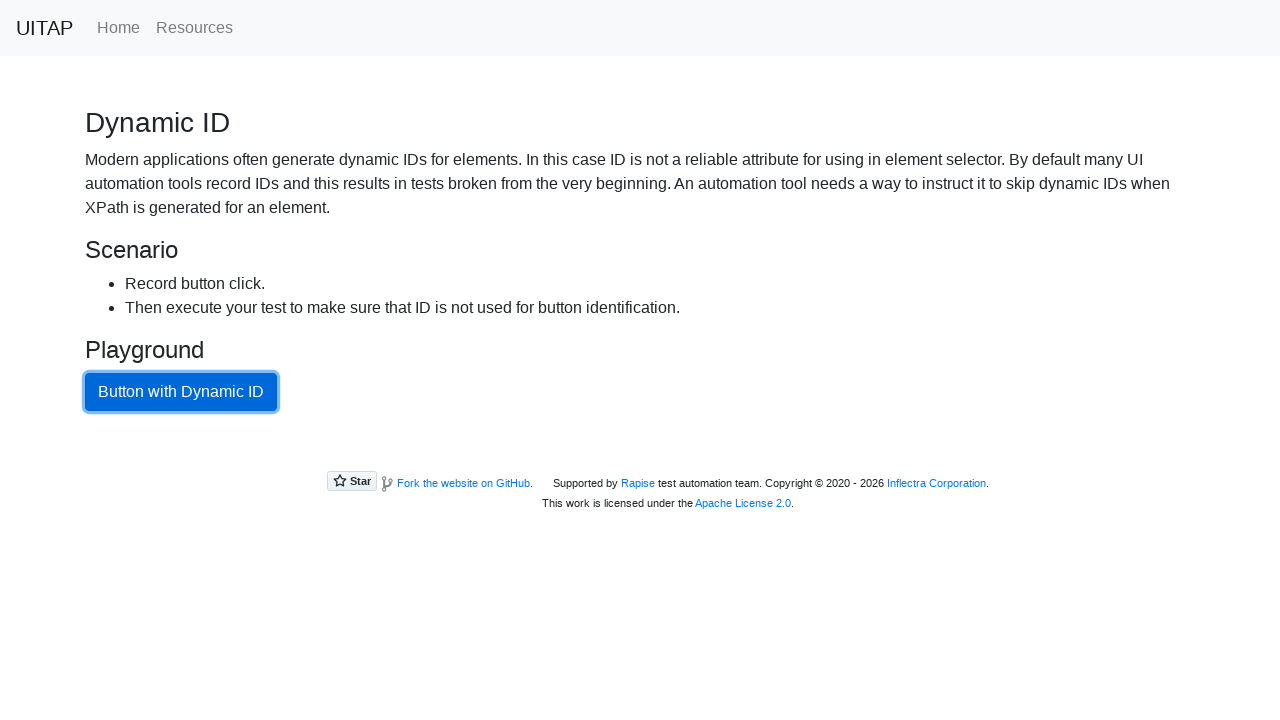

Clicked button with dynamic ID at (181, 392) on xpath=//button[text()='Button with Dynamic ID']
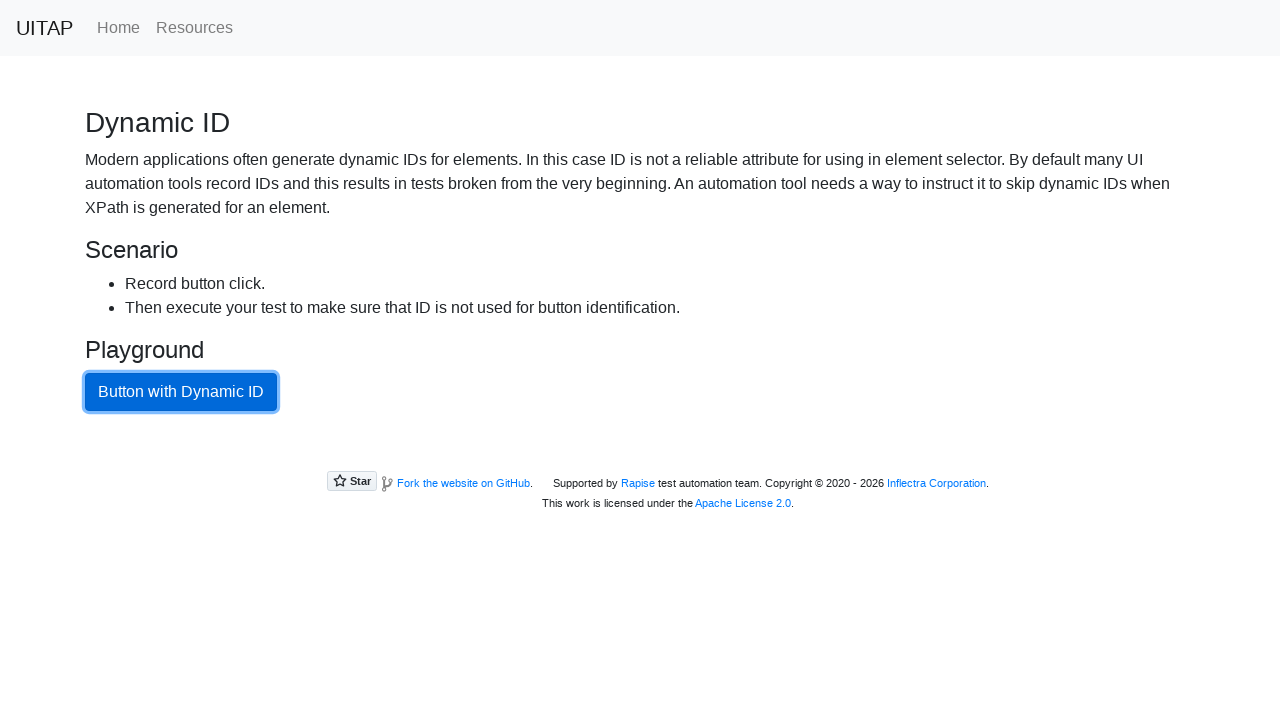

Waited 1 second between button clicks
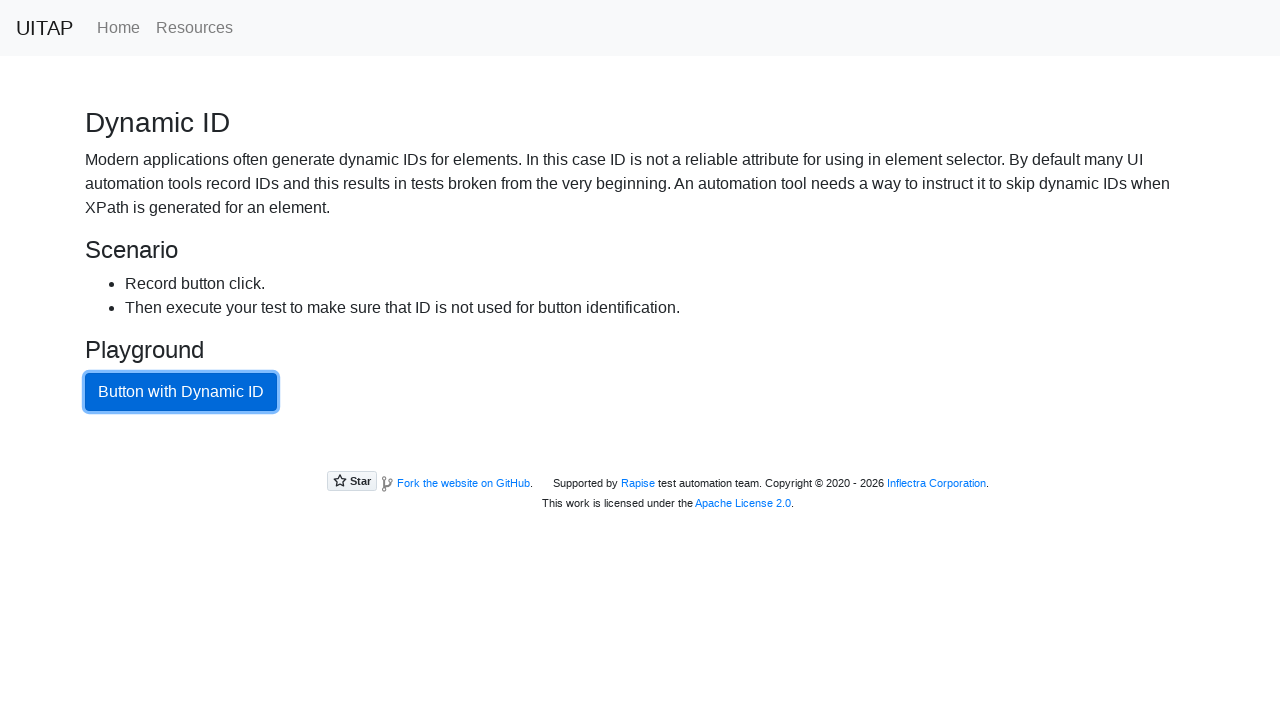

Clicked button with dynamic ID at (181, 392) on xpath=//button[text()='Button with Dynamic ID']
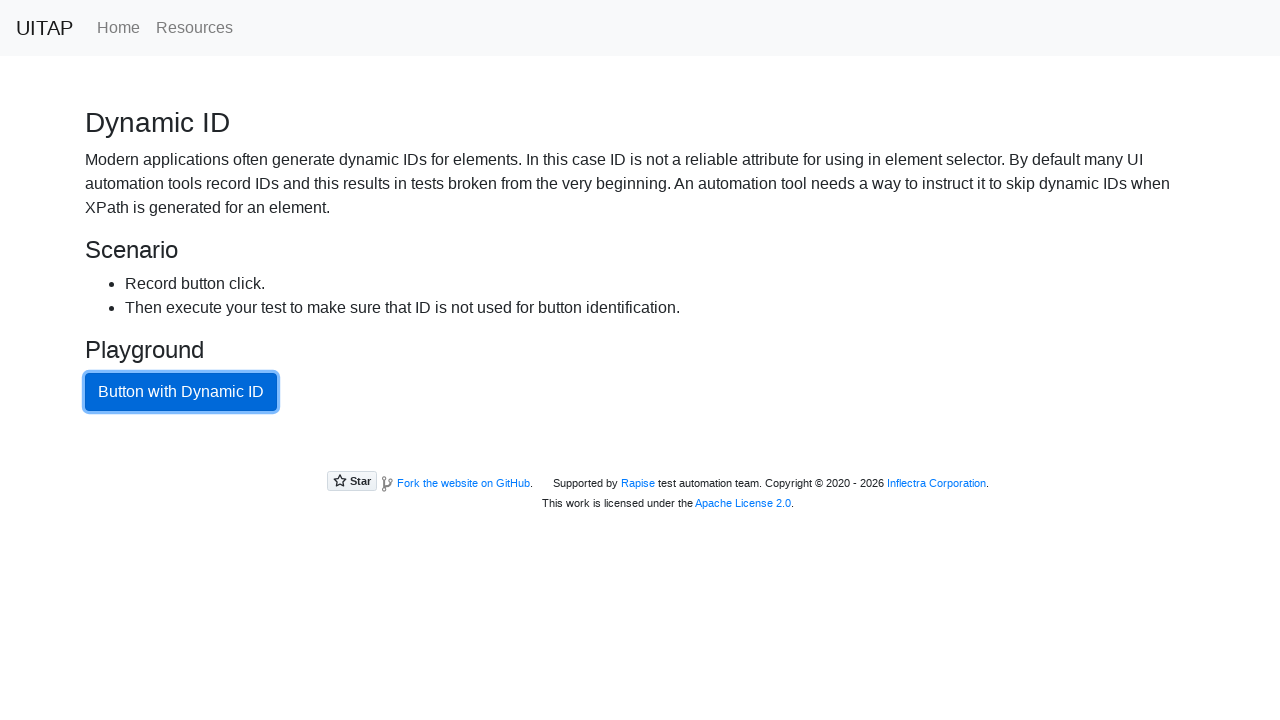

Waited 1 second between button clicks
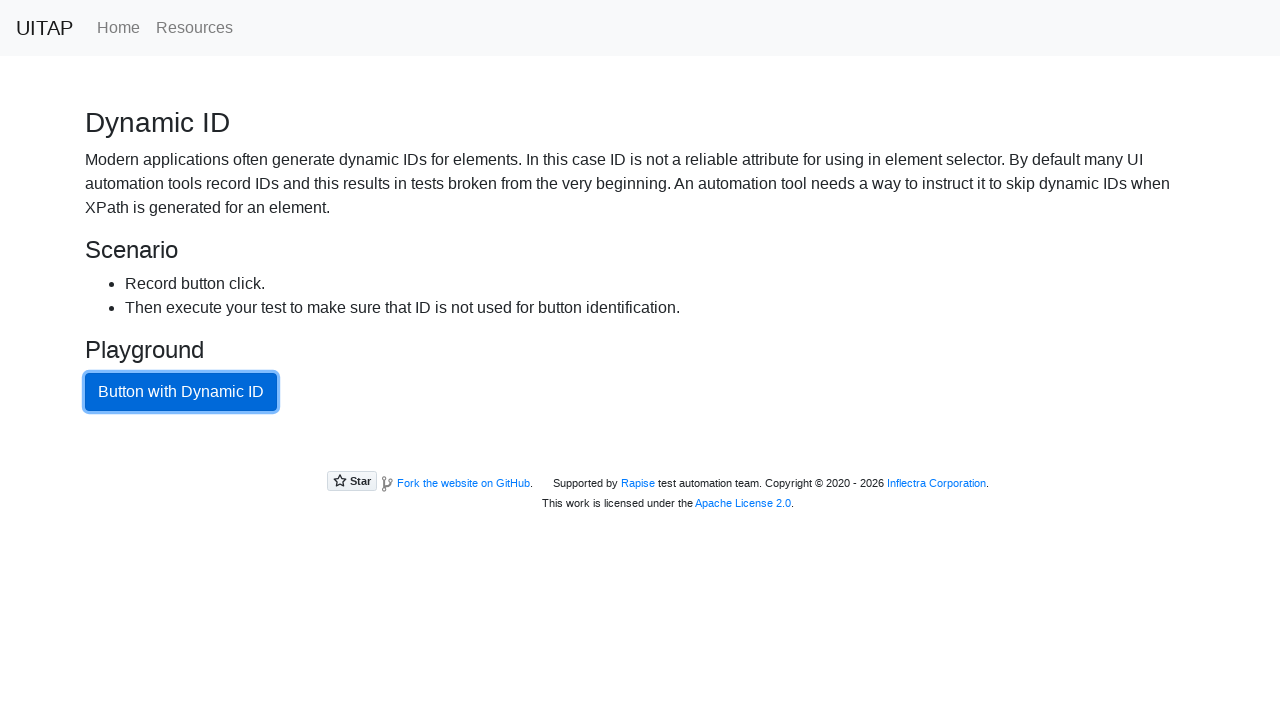

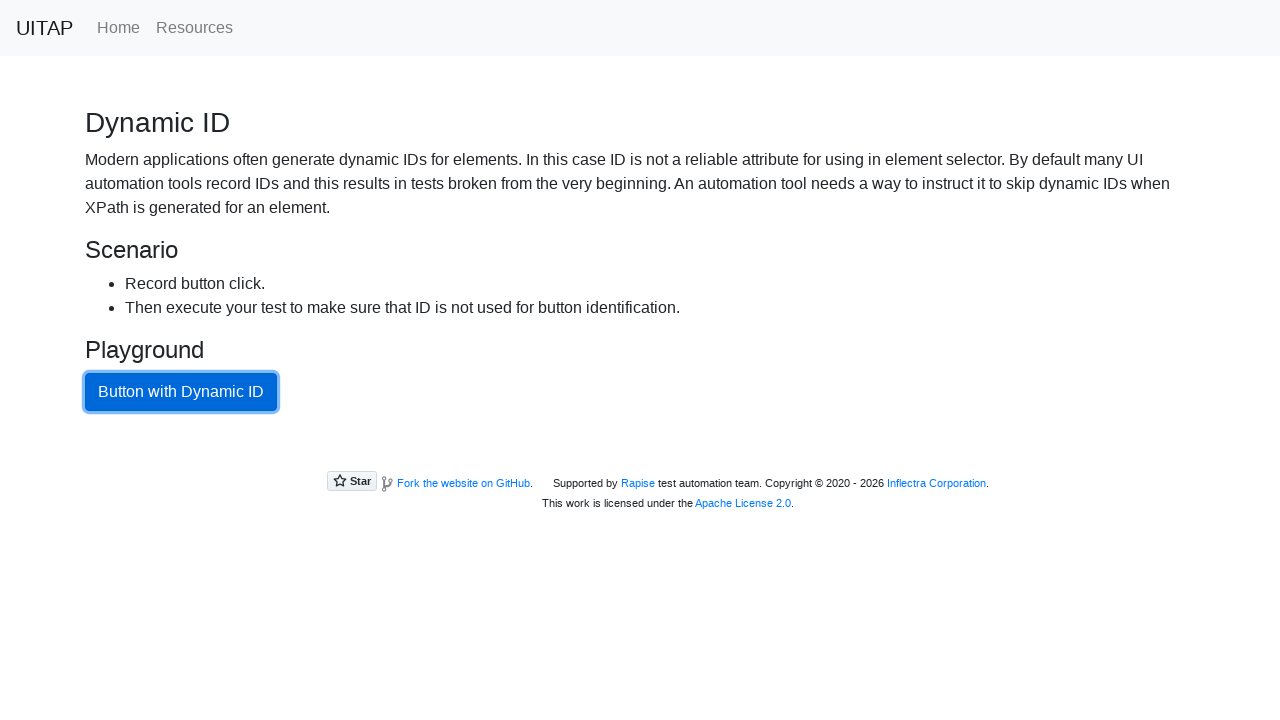